Tests that the History Bulk search location input shows three input methods: By location, By coordinates, and Import

Starting URL: https://home.openweathermap.org/marketplace

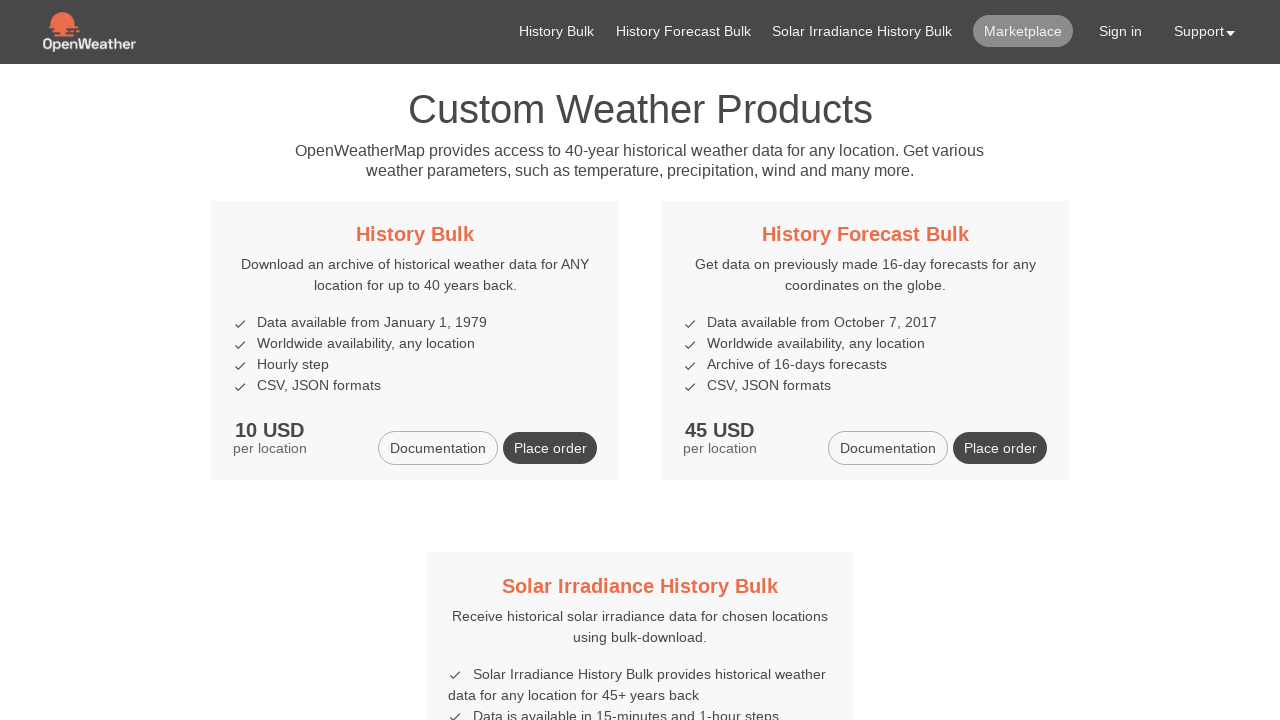

Clicked on History Bulk link at (415, 234) on xpath=//h5/a[contains(text(), 'History Bulk')]
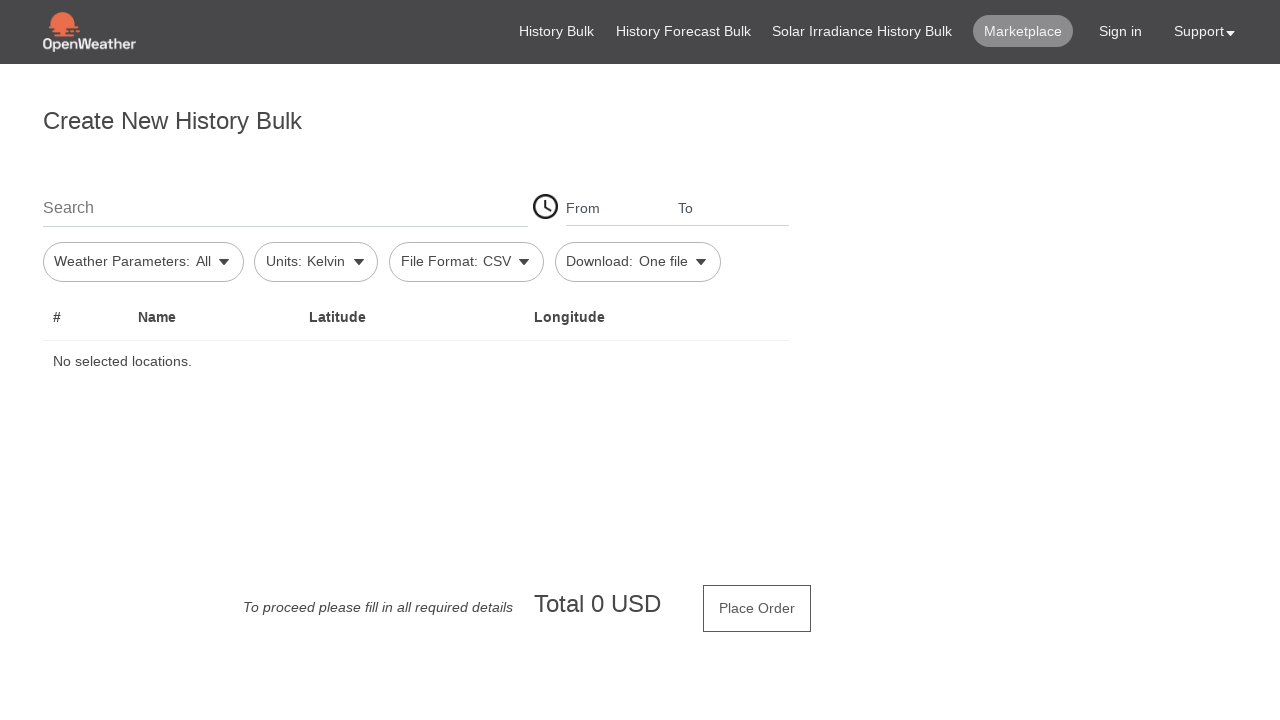

Clicked on search location input field at (285, 207) on #firstSearch
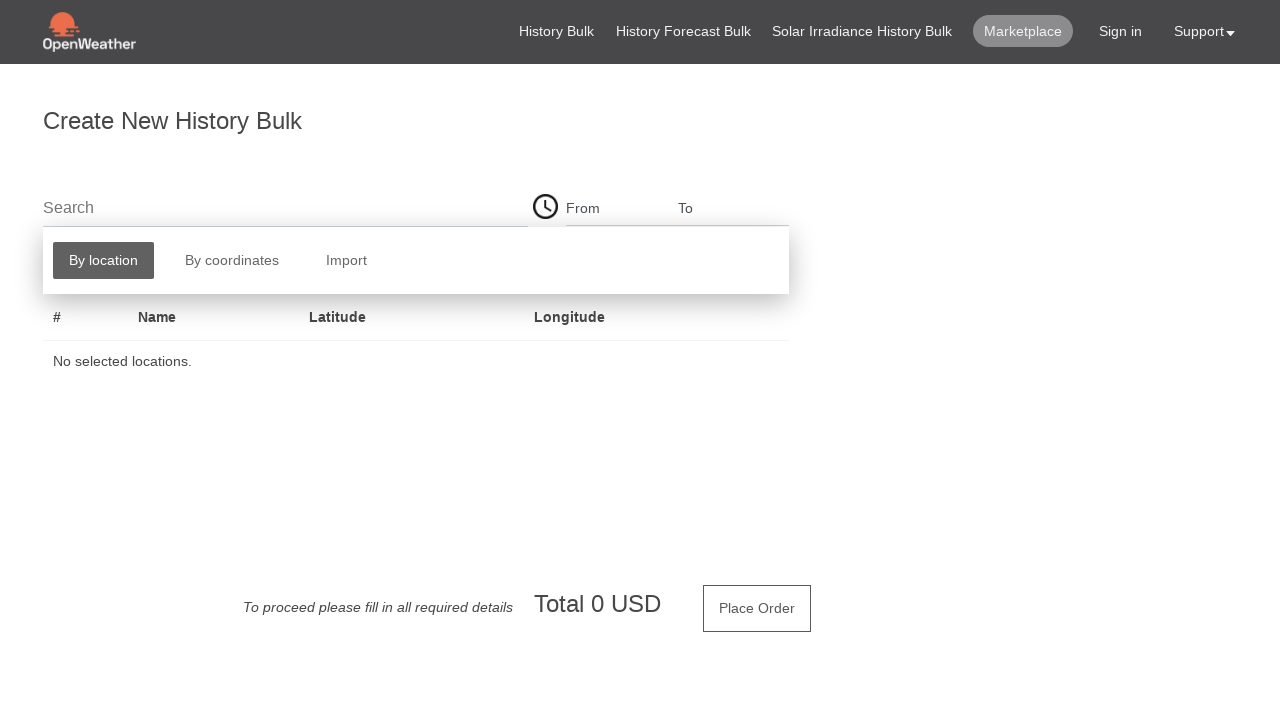

Search method buttons appeared
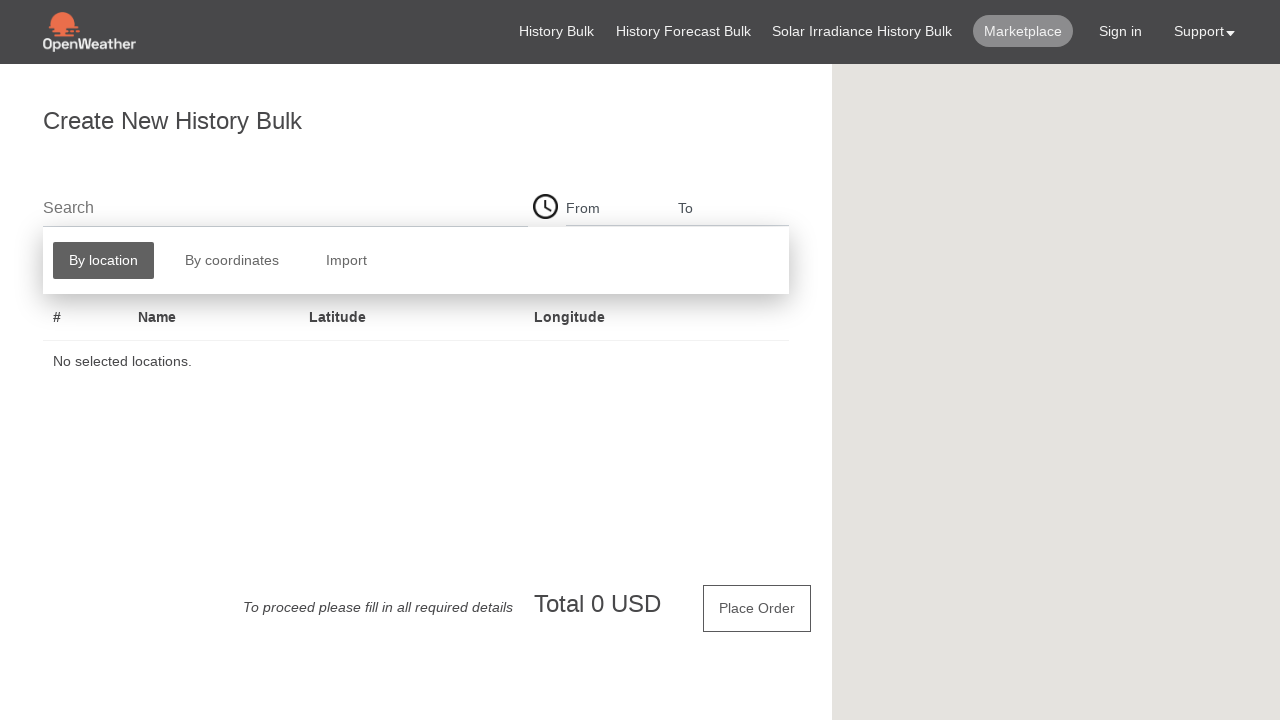

Retrieved all search method buttons
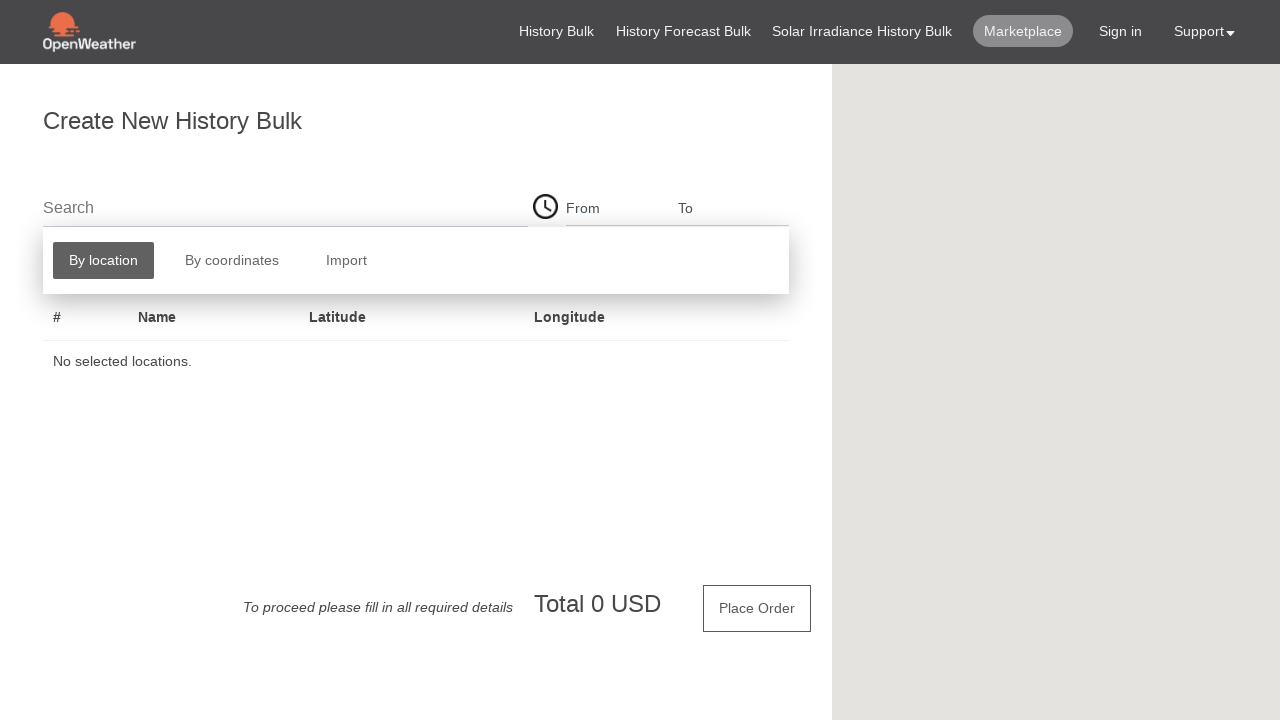

Extracted text content from search method buttons
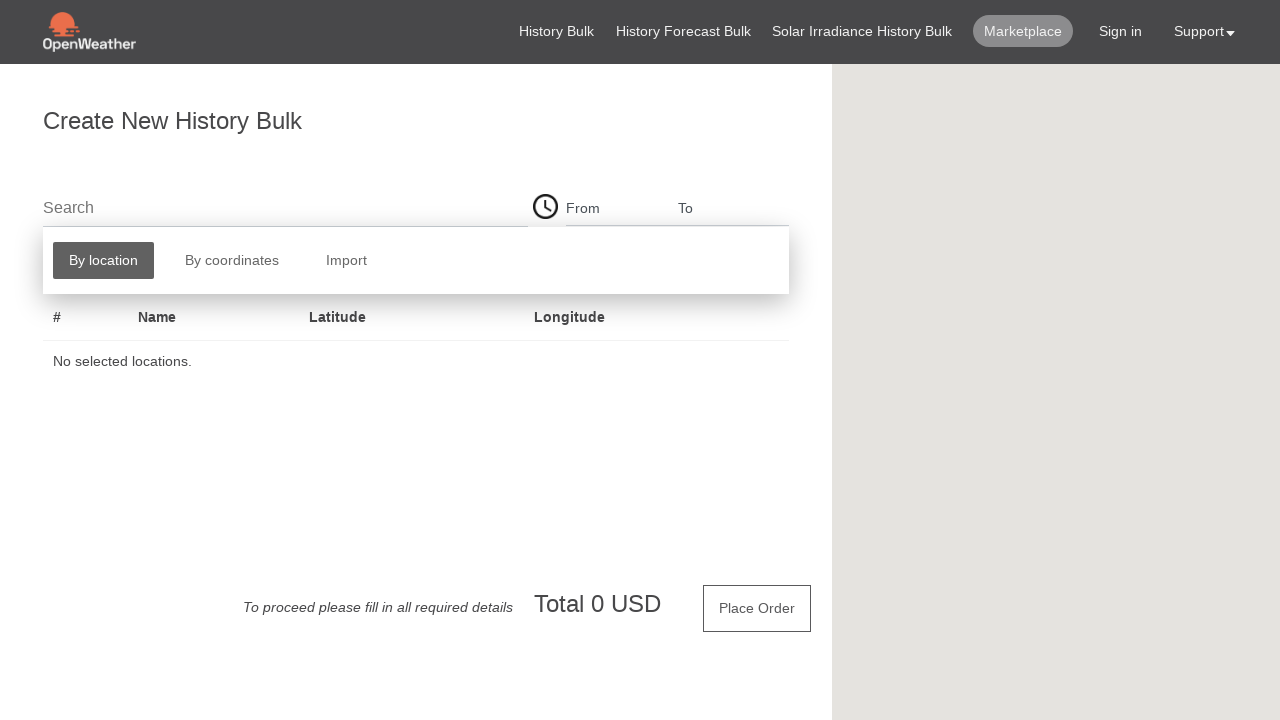

Verified three input methods are displayed: By location, By coordinates, and Import
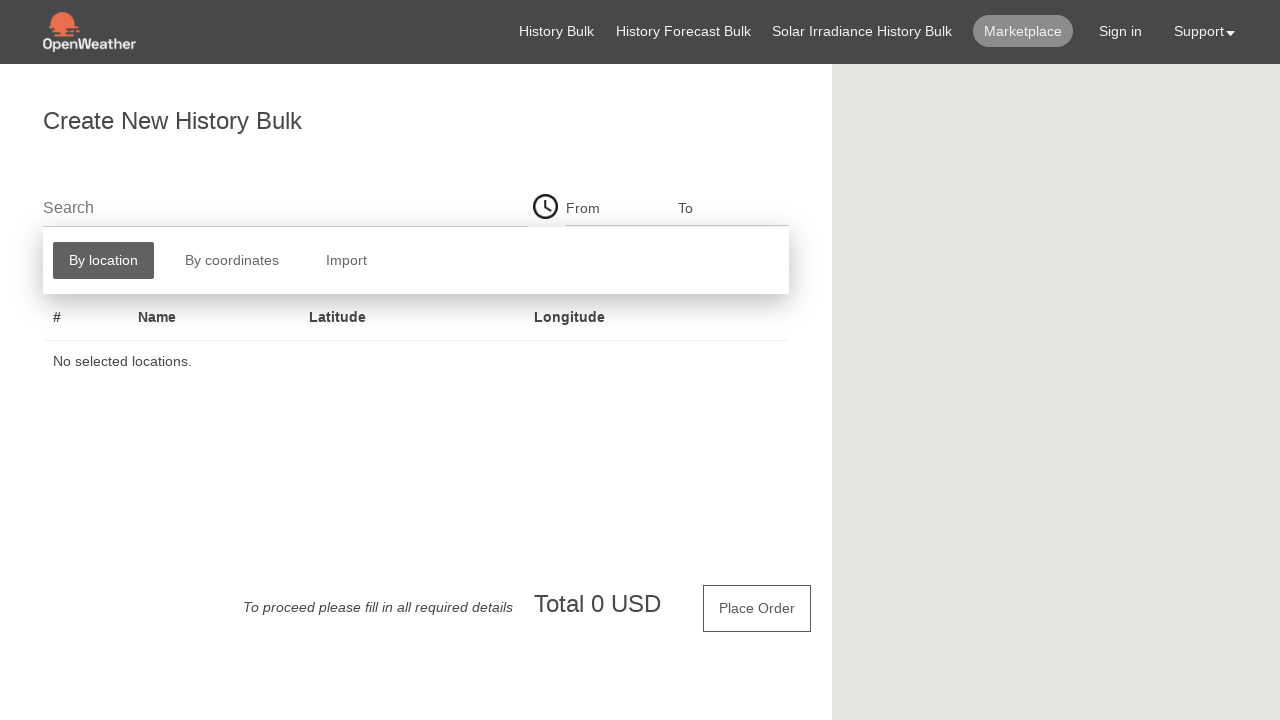

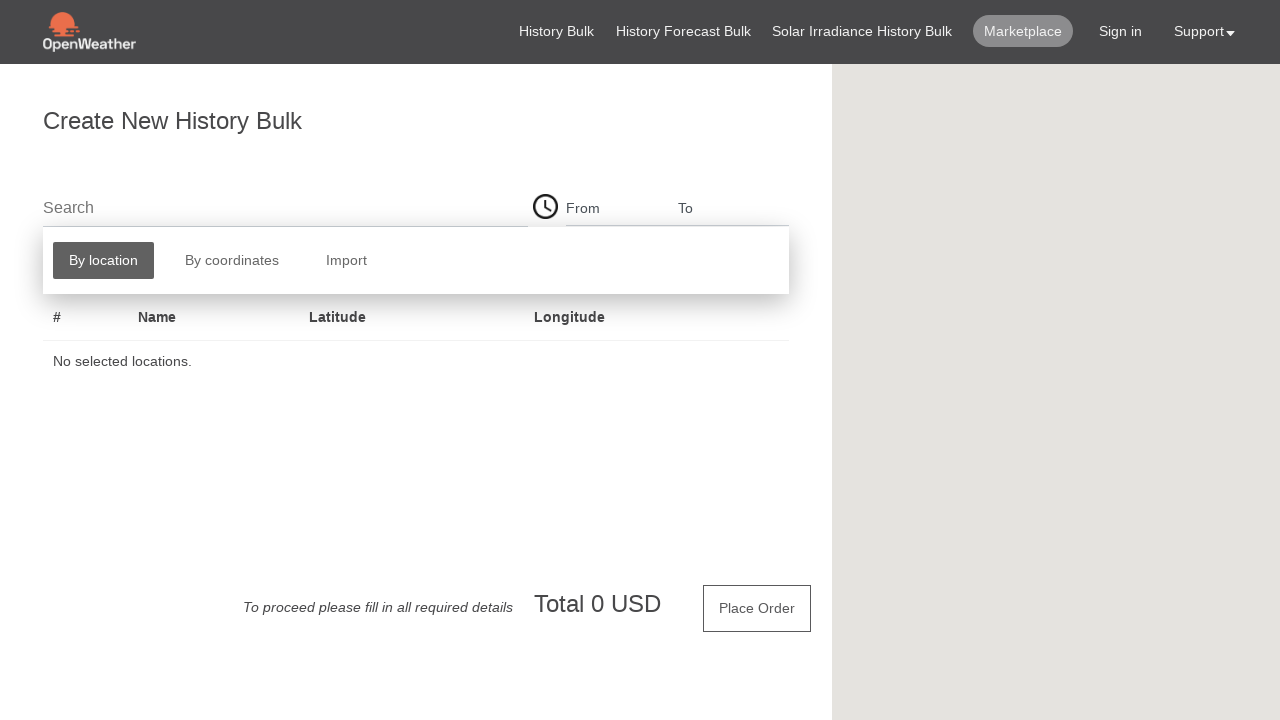